Tests keyboard navigation by filling a form field and pressing Tab key

Starting URL: https://www.techlearn.in/code/registration/

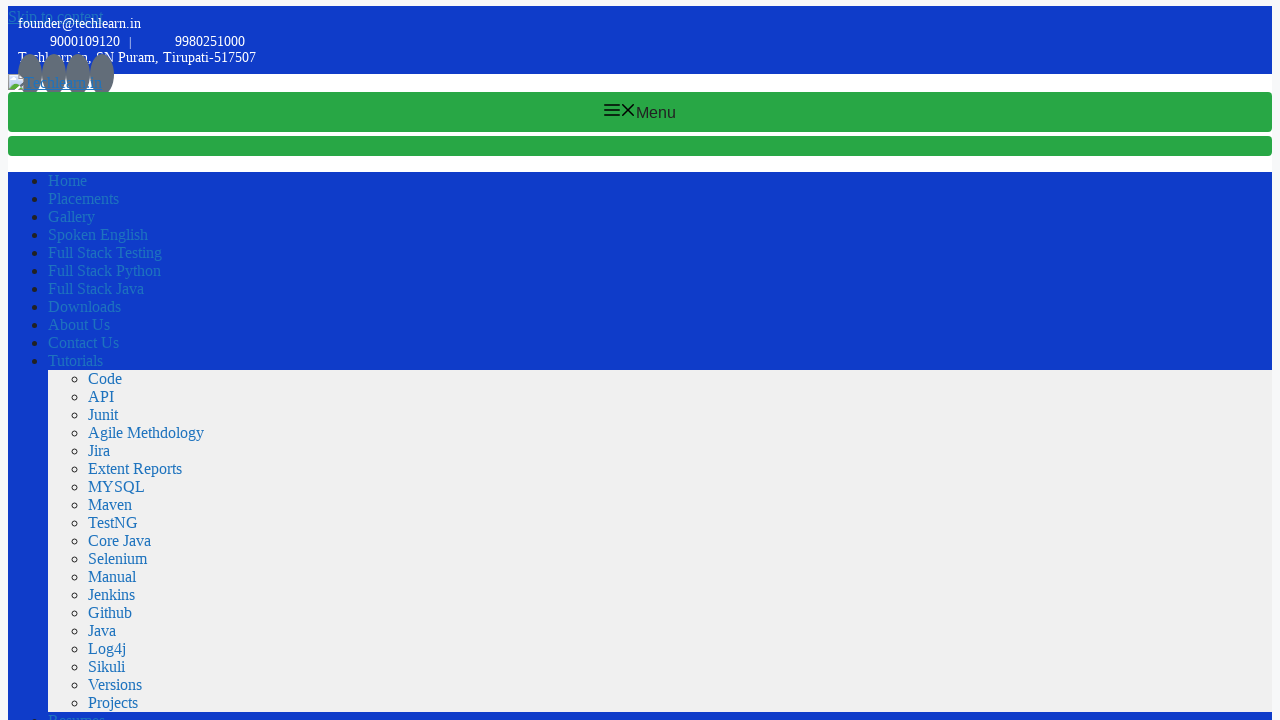

Filled fullname field with 'Prasadh' on //input[@id='fullname']
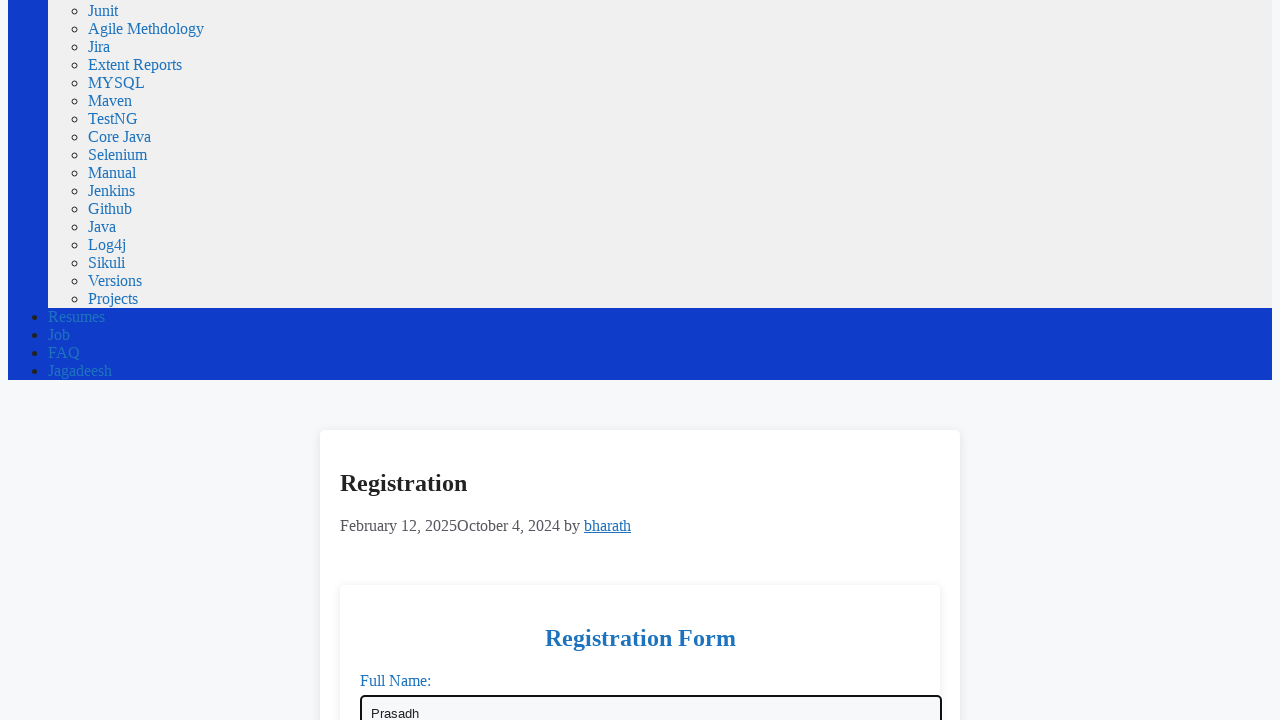

Pressed Tab key to navigate to next form field
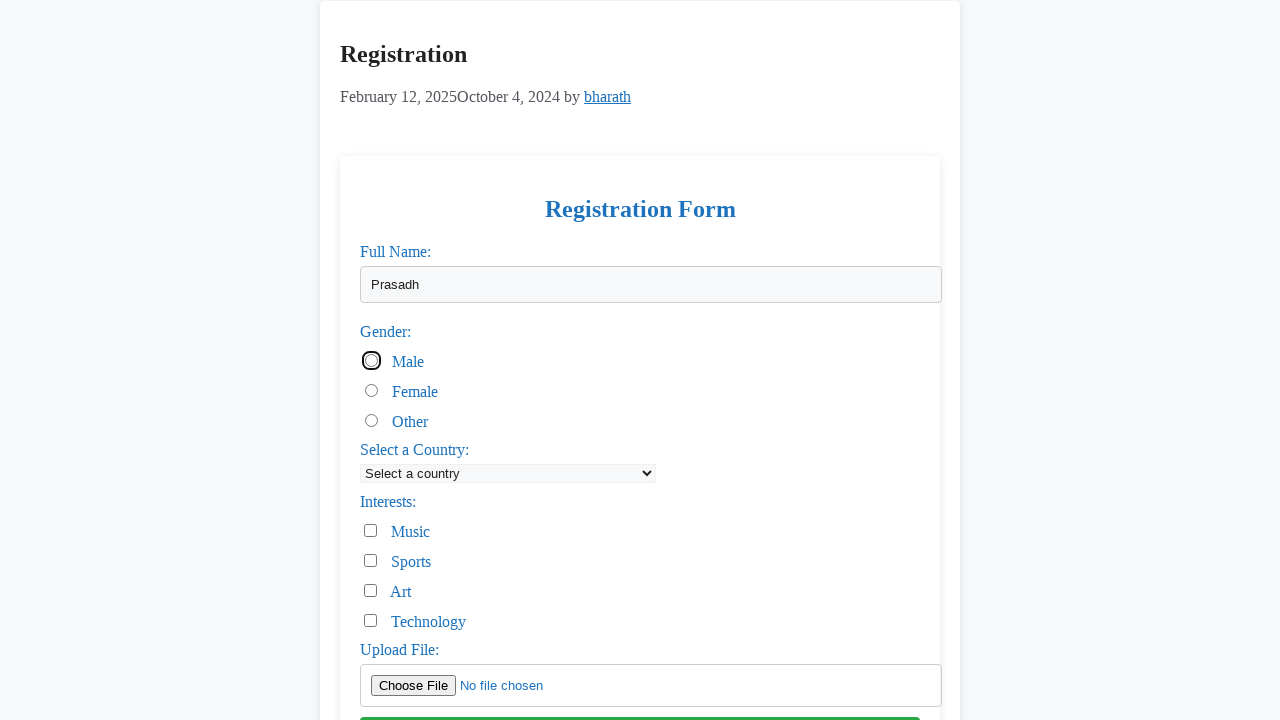

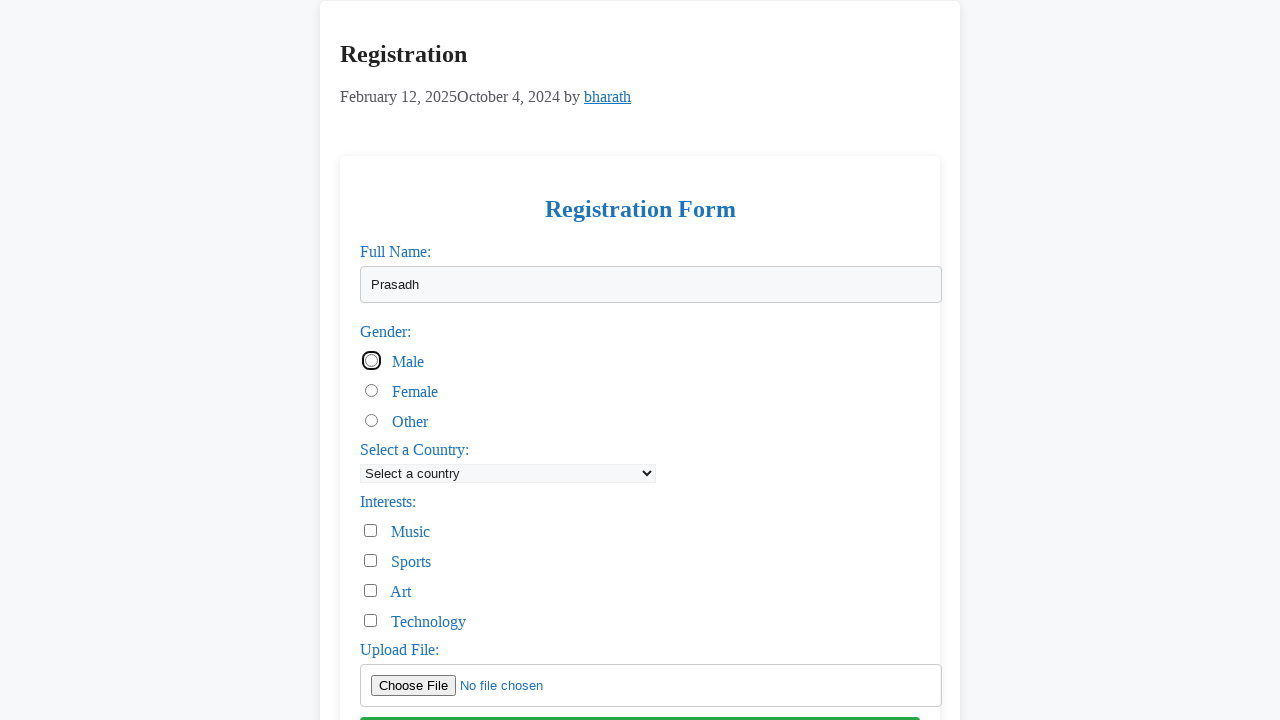